Tests search functionality by clicking search box and selecting an interactive dog toys search suggestion

Starting URL: https://pawsindia.com

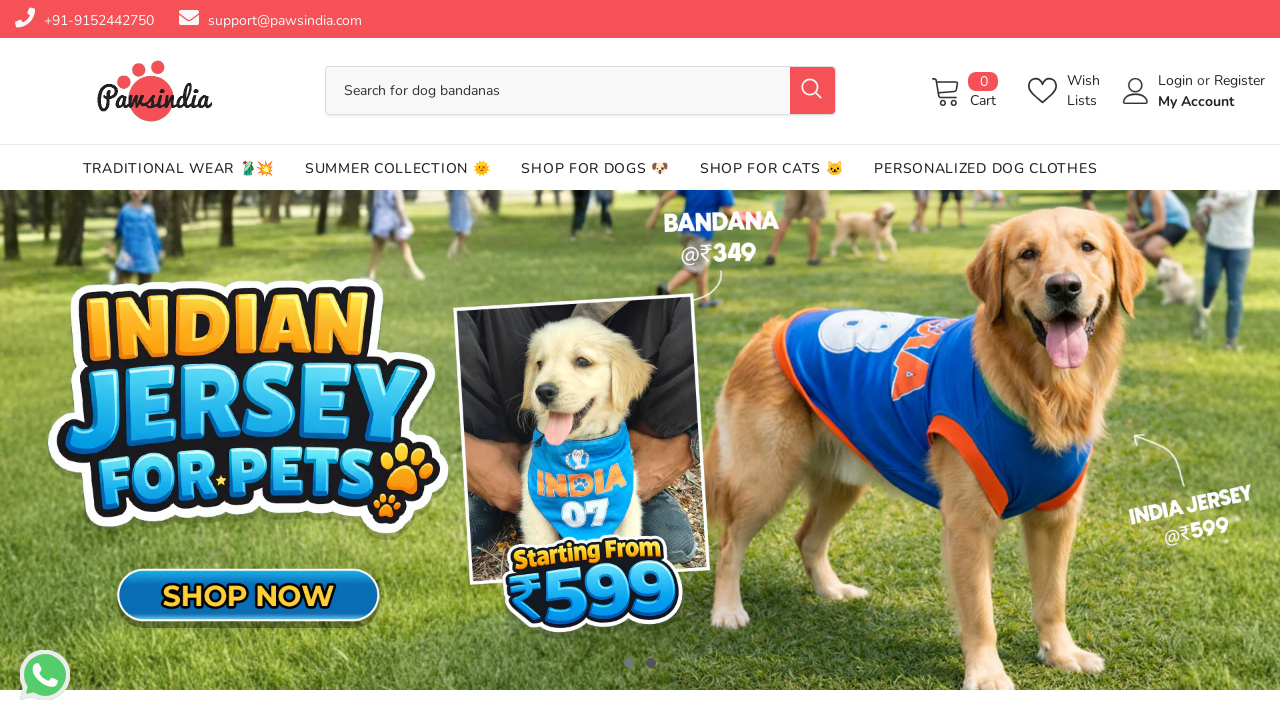

Clicked on the second search box at (558, 91) on input[type='search'] >> nth=1
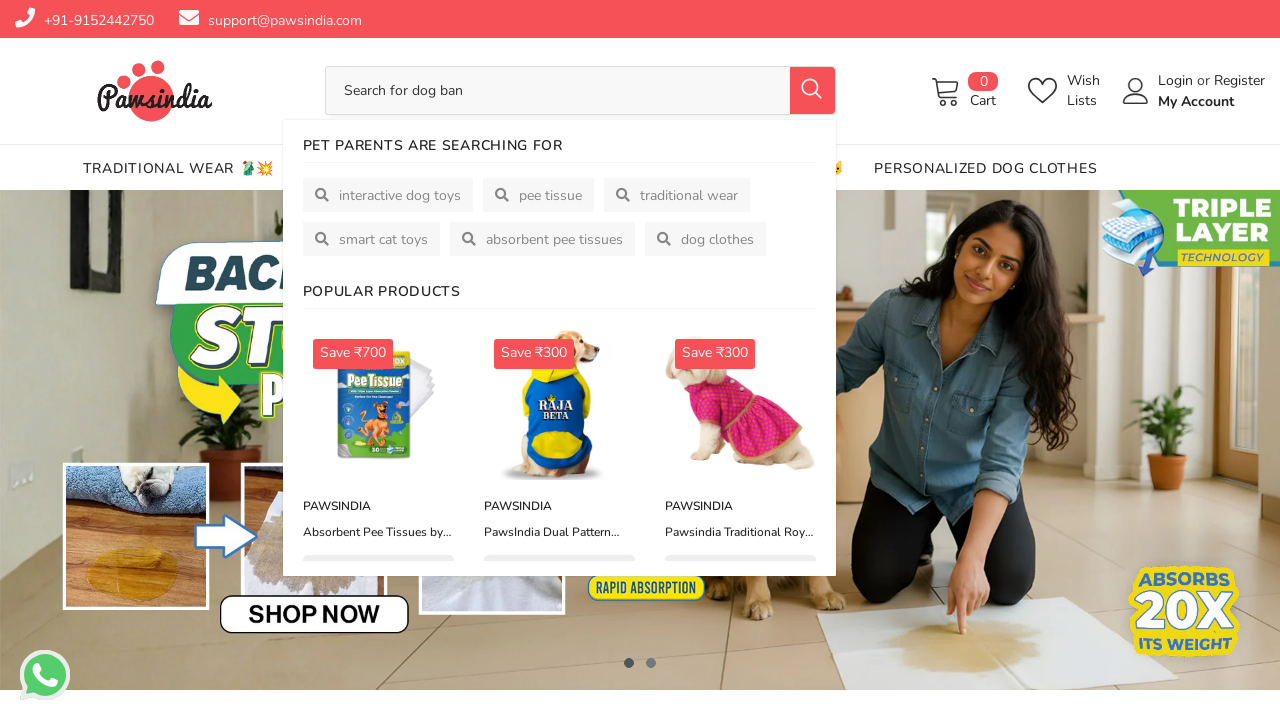

Selected 'interactive dog toys' from search suggestions at (388, 195) on a[href*='/search?q=interactive-dog-toys*&type=product'] >> nth=1
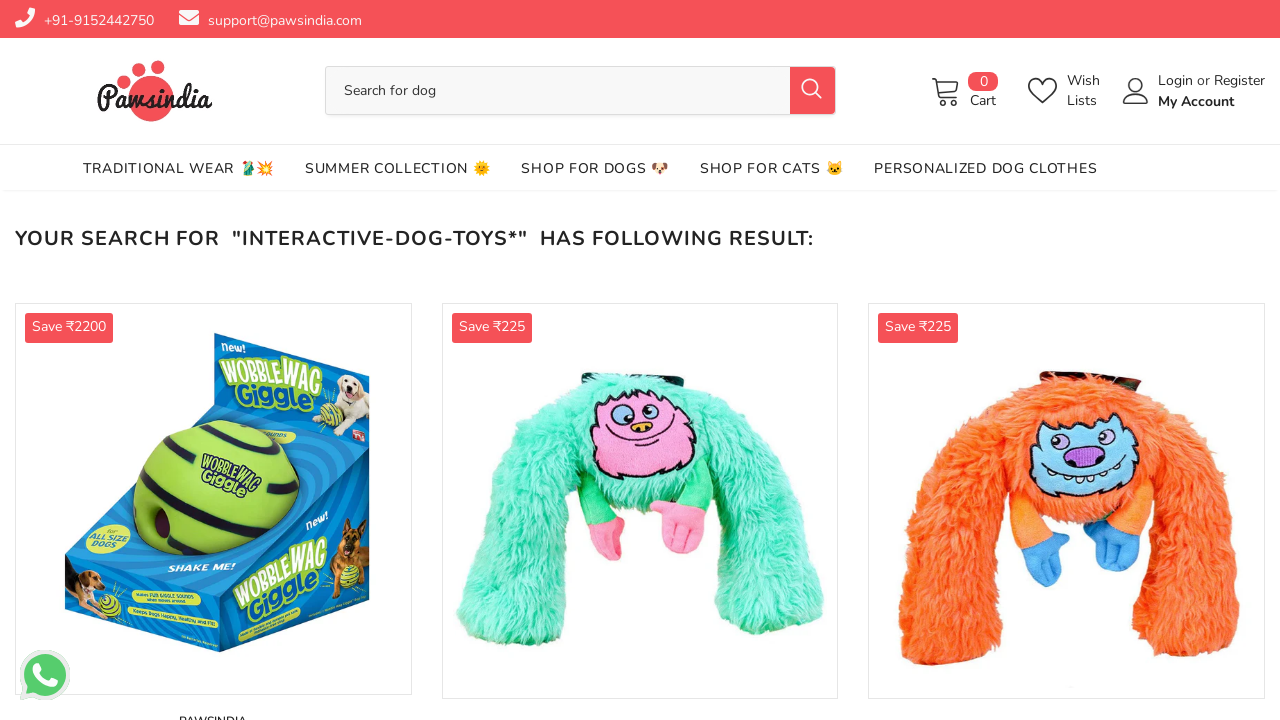

Search results page loaded with page header visible
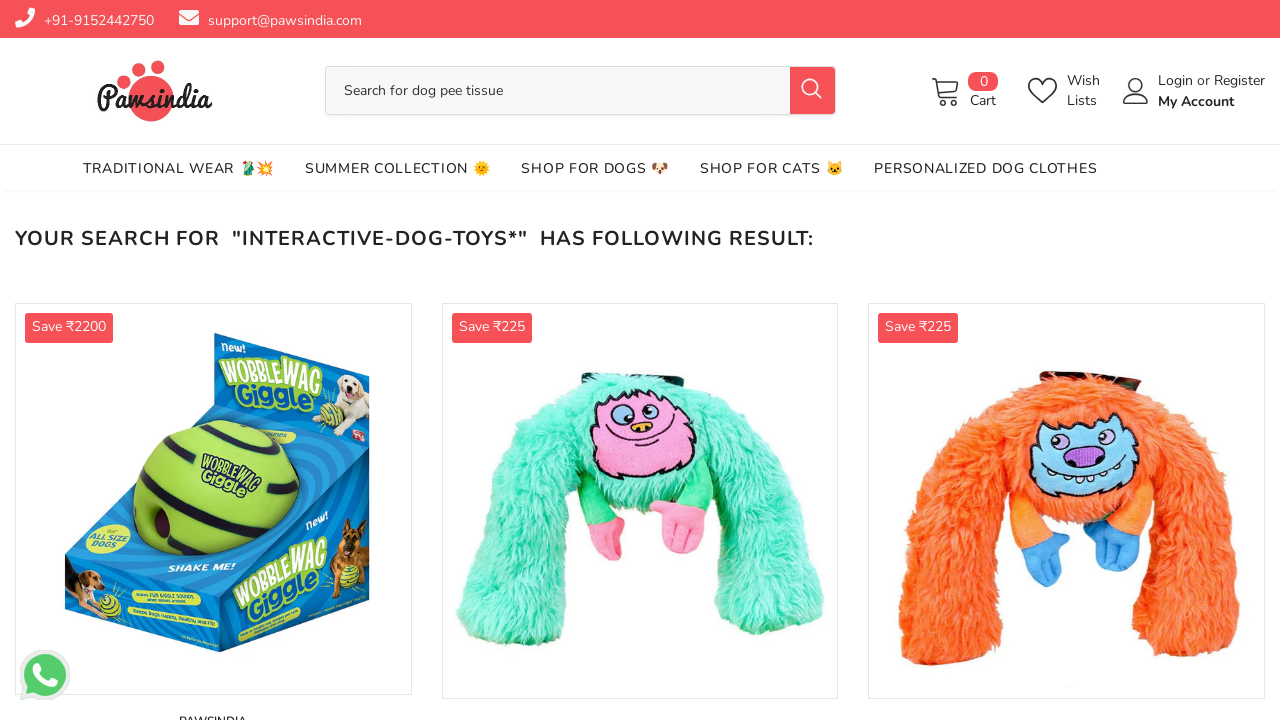

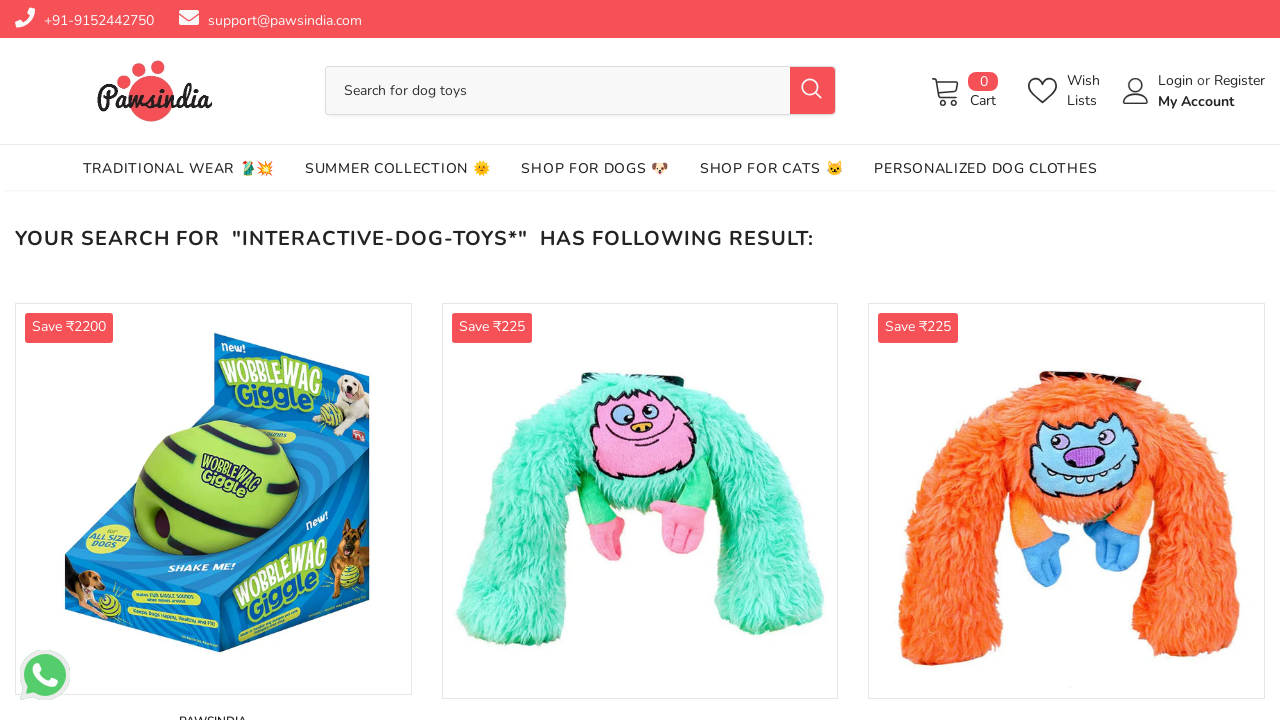